Tests different types of JavaScript alert boxes including simple alerts, timer-based alerts, confirmation dialogs, and prompt dialogs with text input on the DemoQA alerts page.

Starting URL: https://demoqa.com/alerts

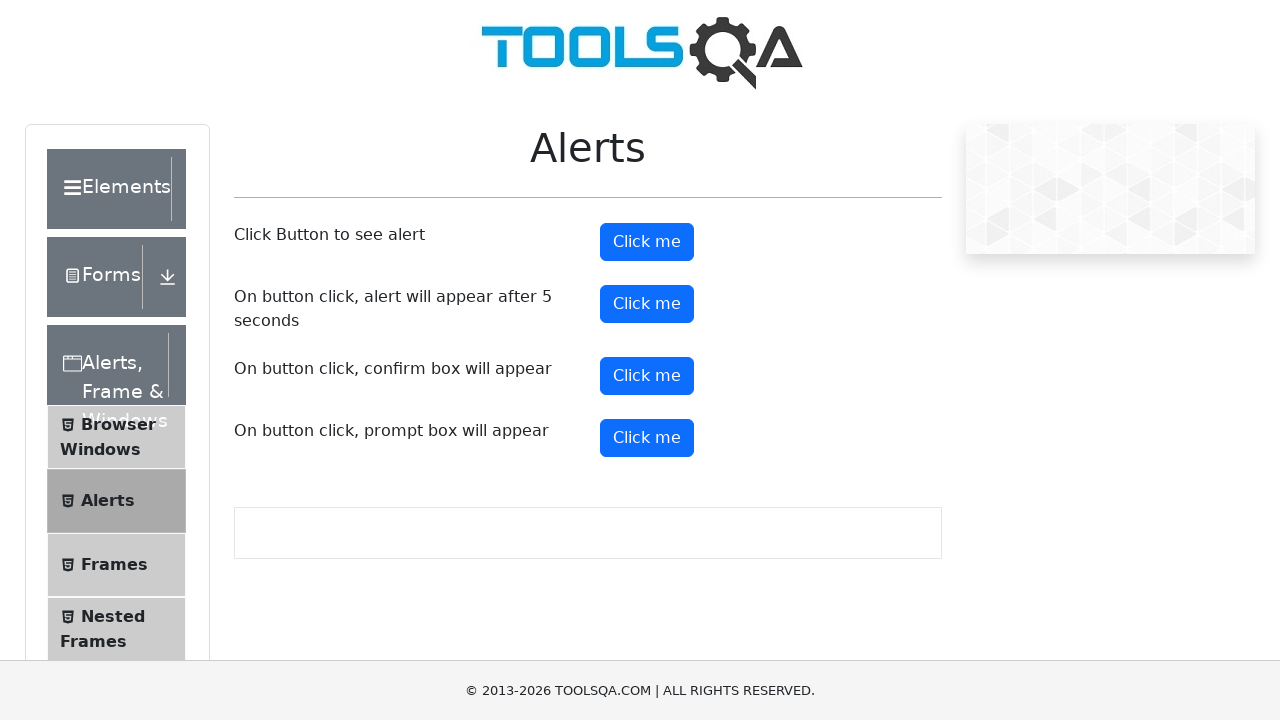

Navigated to DemoQA alerts page
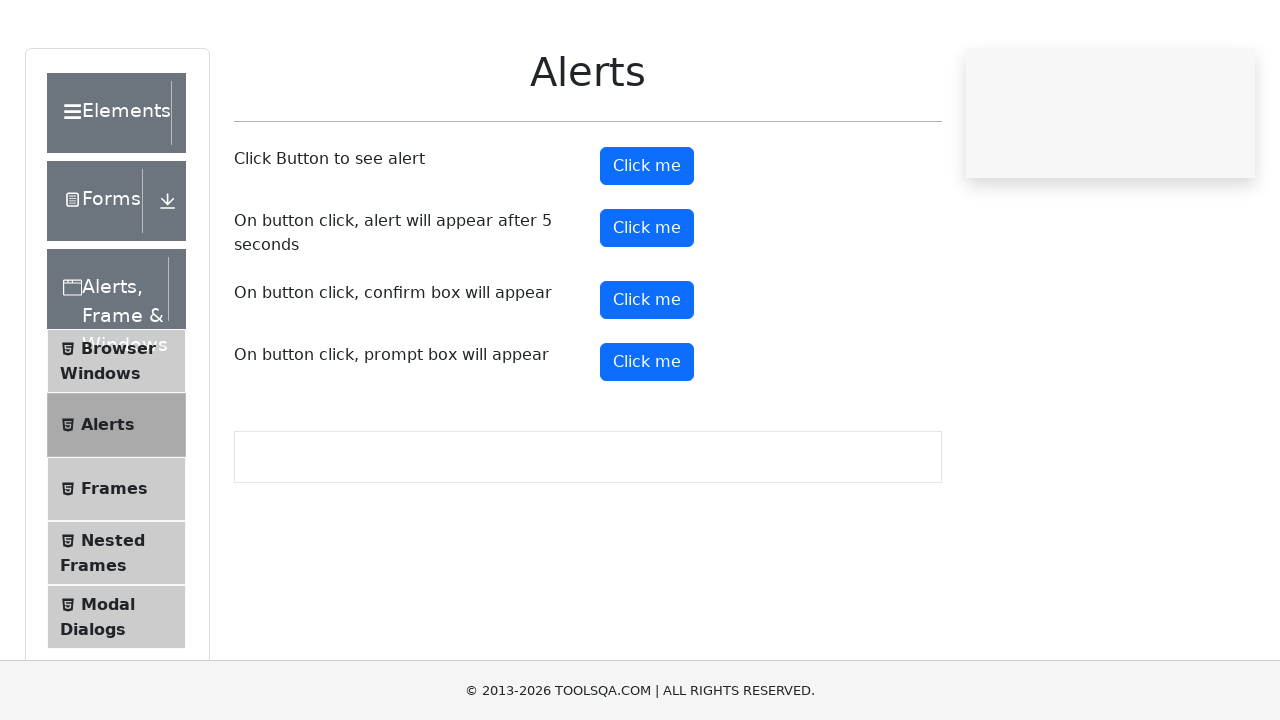

Clicked simple alert button at (647, 242) on #alertButton
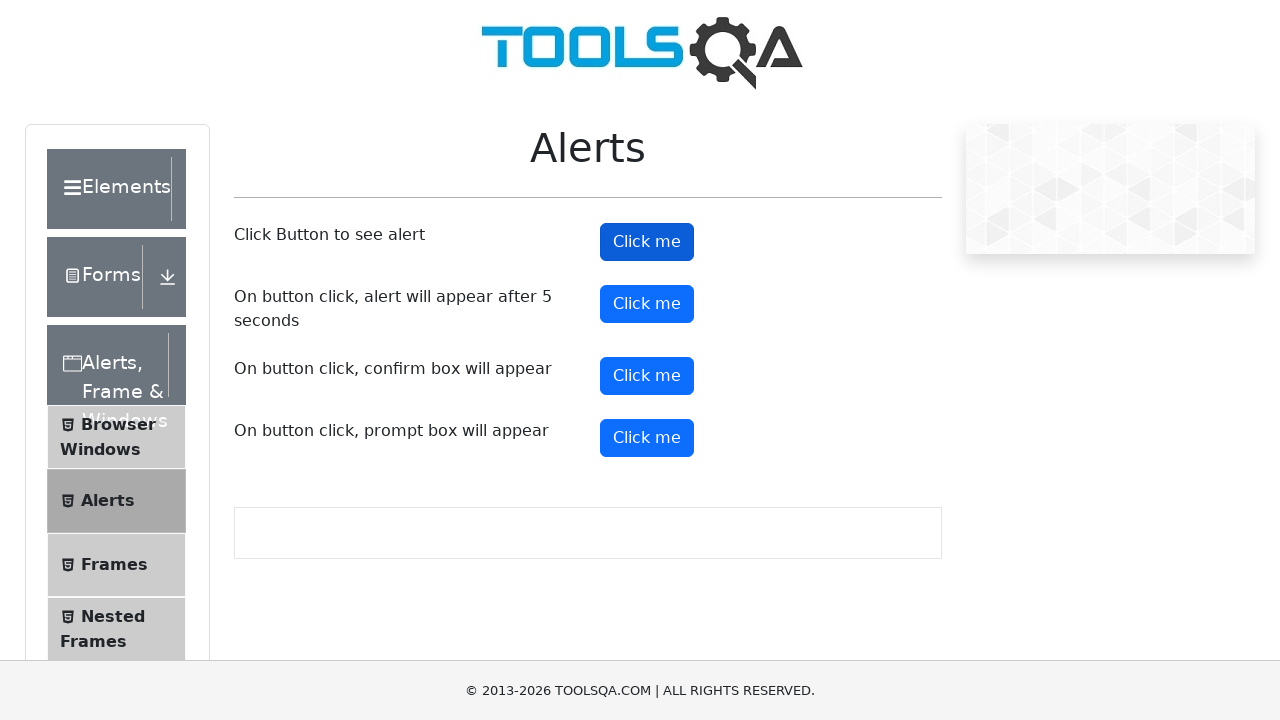

Set up dialog handler to accept alerts
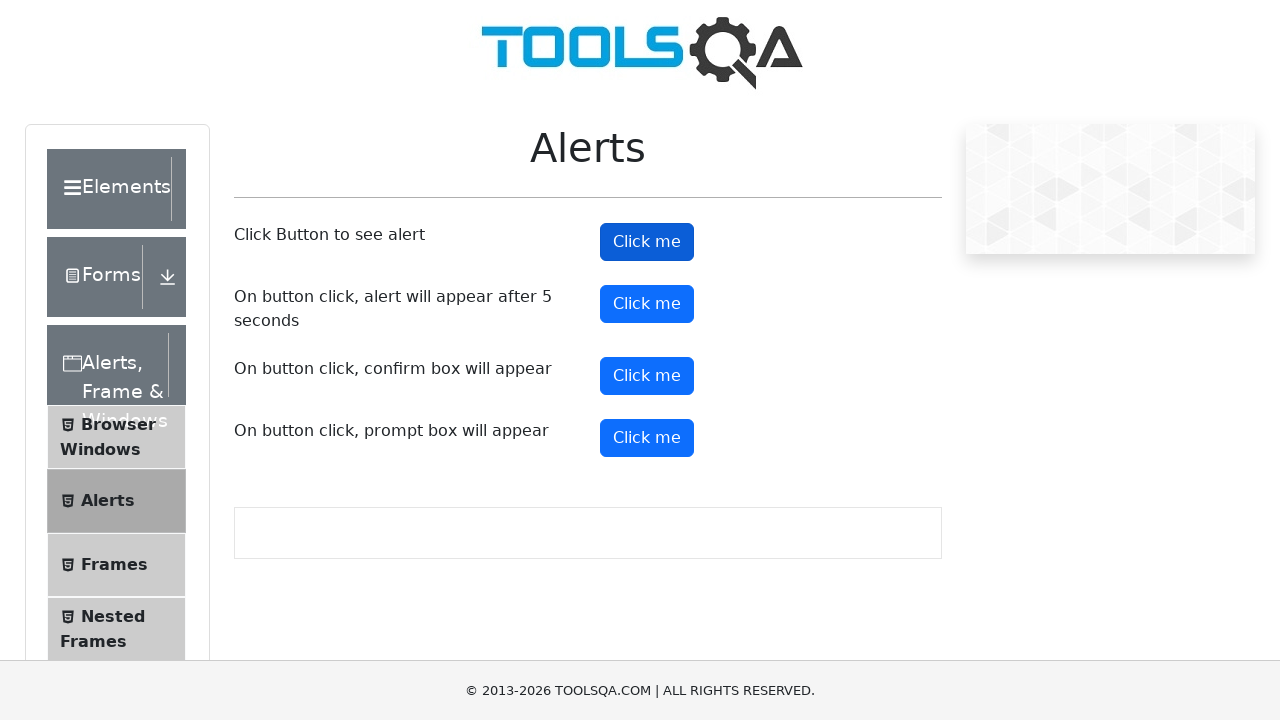

Waited for simple alert to be handled
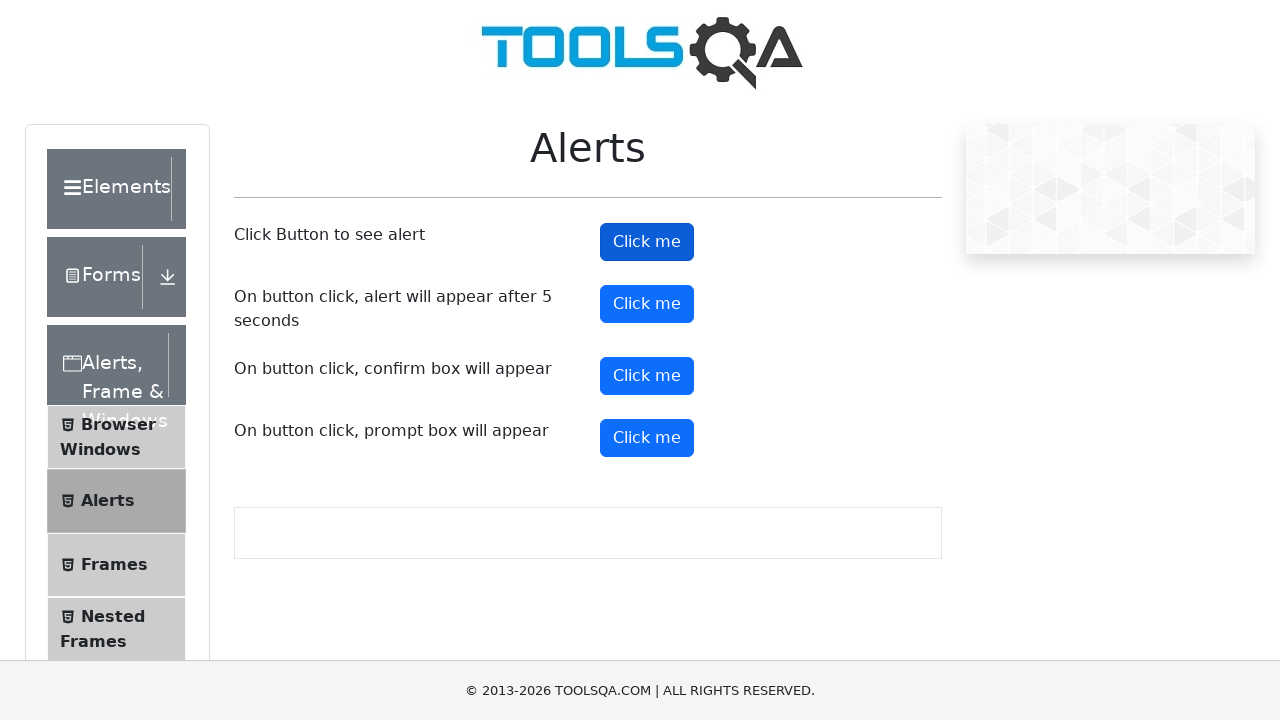

Set up dialog handler for timer alert
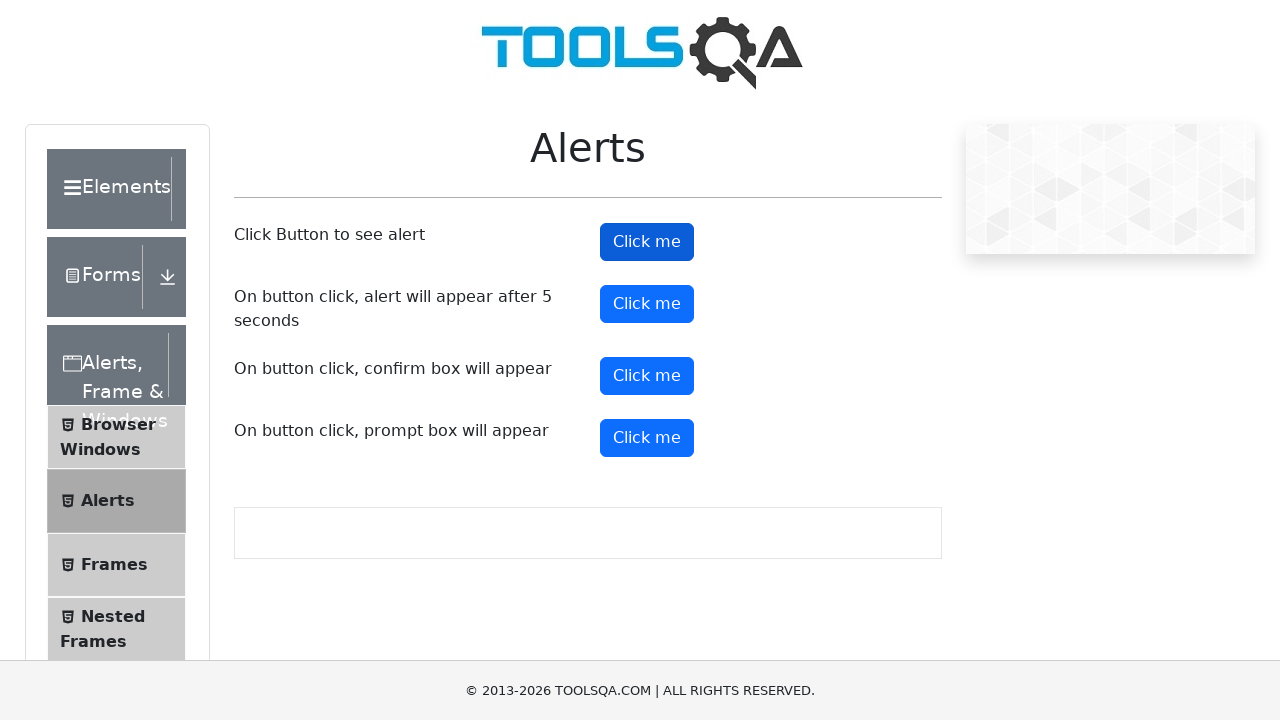

Clicked timer alert button at (647, 304) on #timerAlertButton
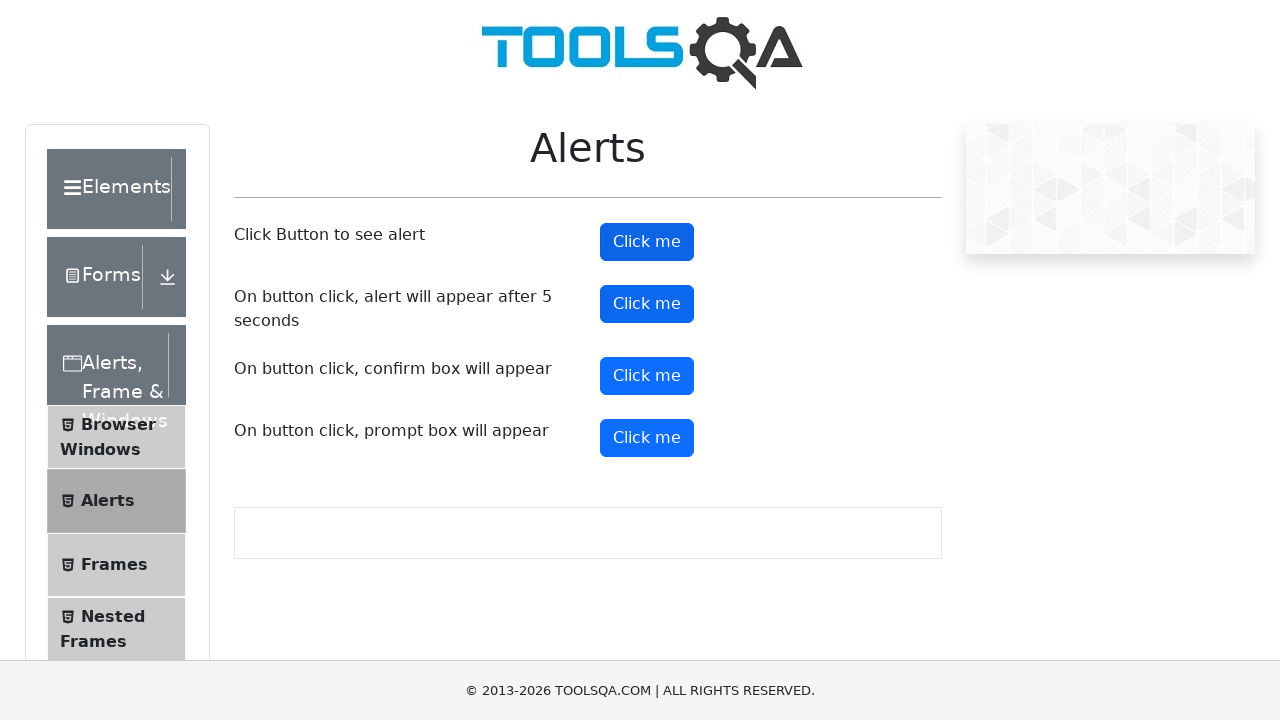

Waited 6 seconds for delayed timer alert to appear and be handled
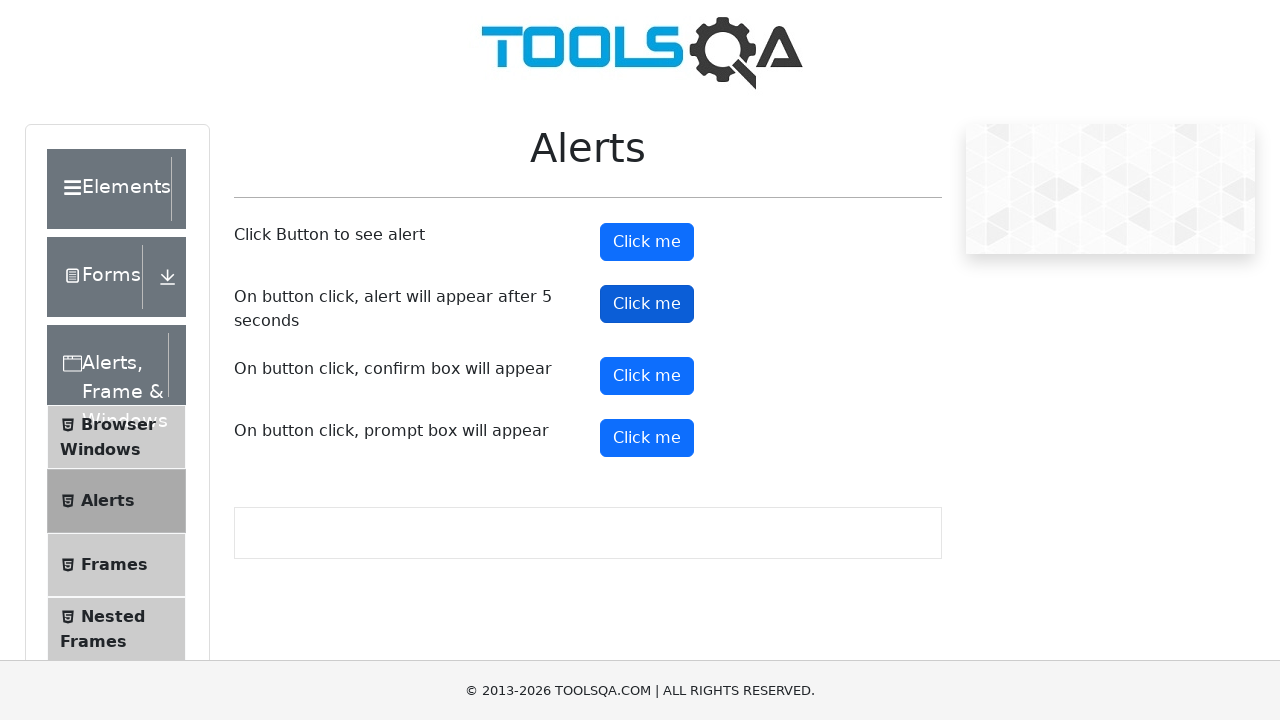

Set up dialog handler to dismiss confirmation alerts
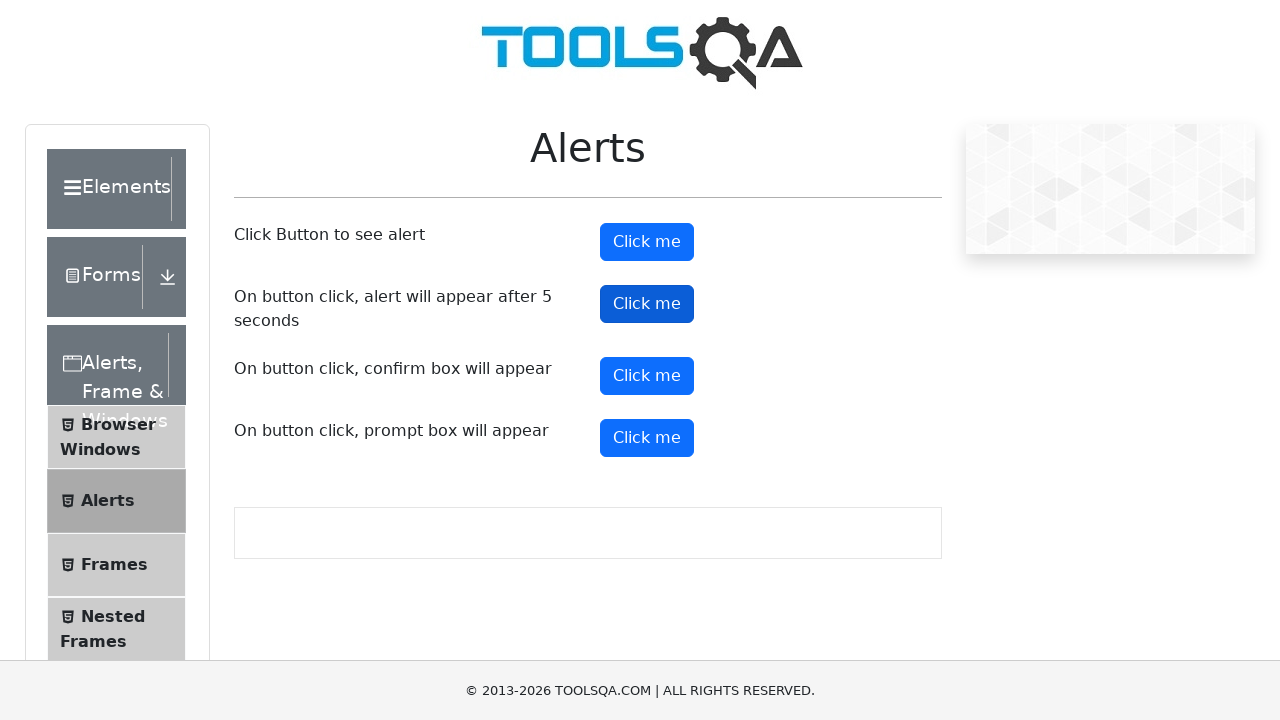

Clicked confirmation alert button at (647, 376) on #confirmButton
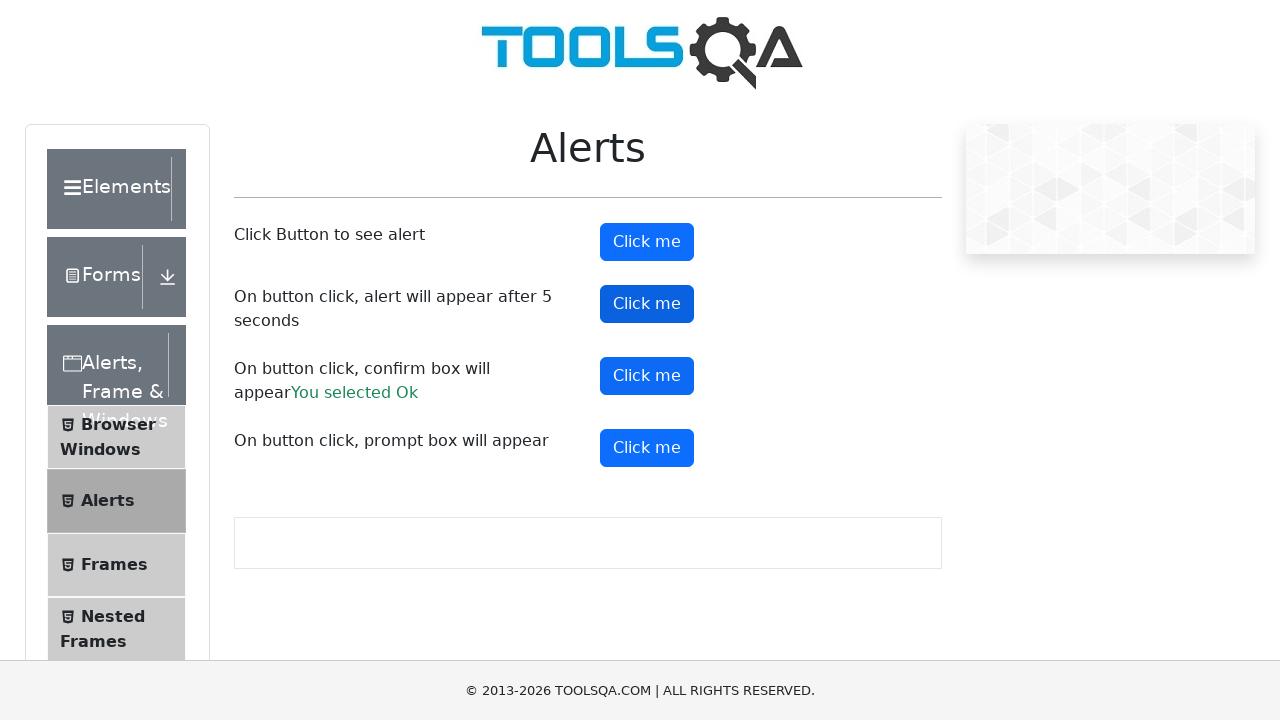

Waited for confirmation alert to be dismissed
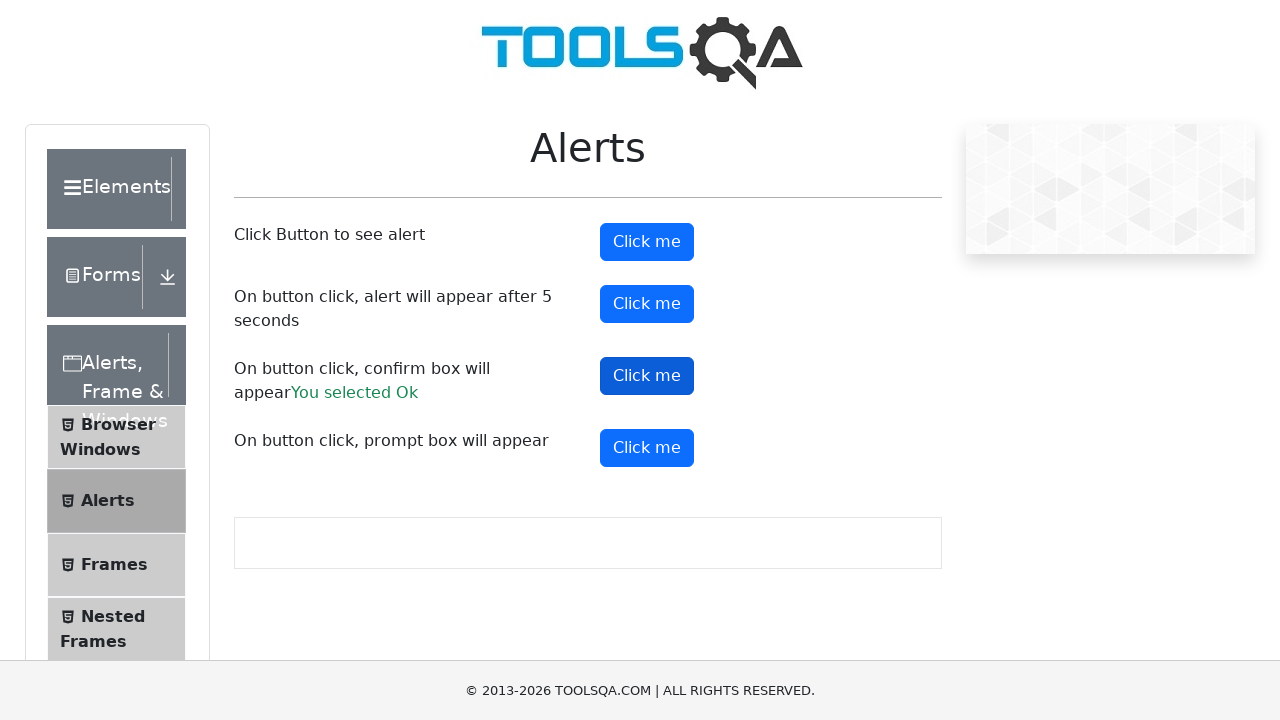

Set up dialog handler to accept prompt with text 'Tharun Testing'
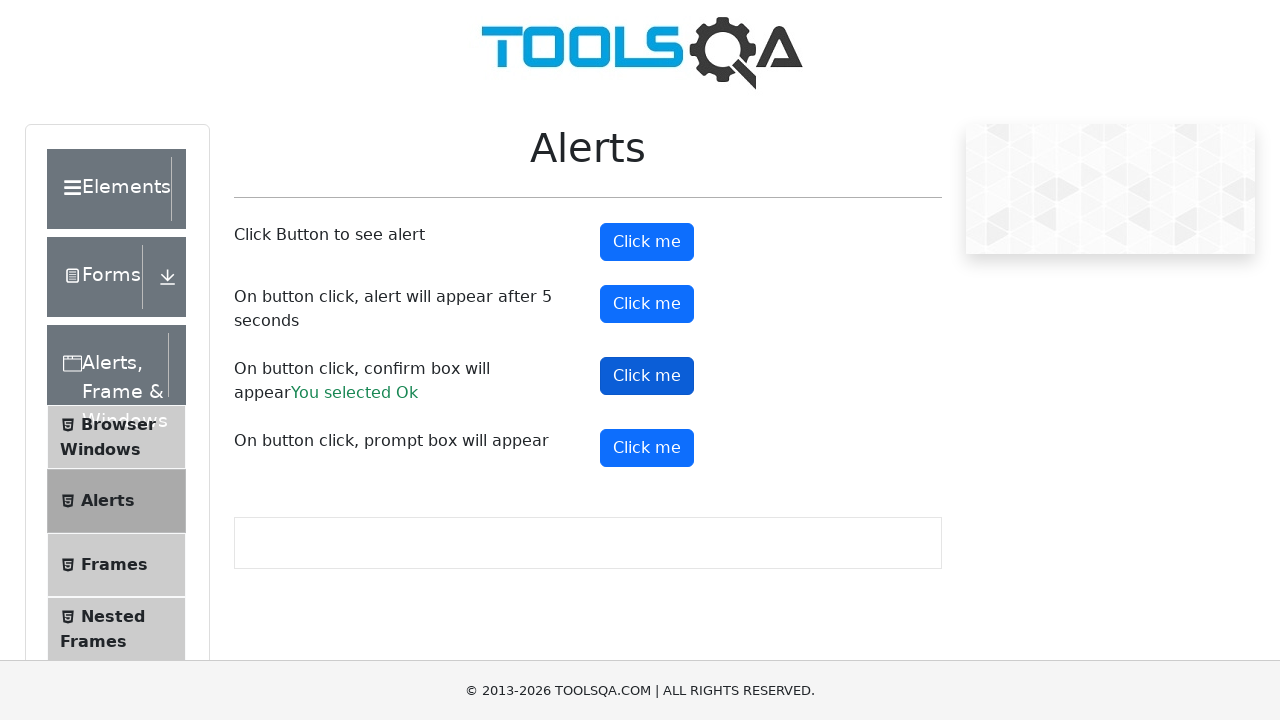

Clicked prompt alert button at (647, 448) on #promtButton
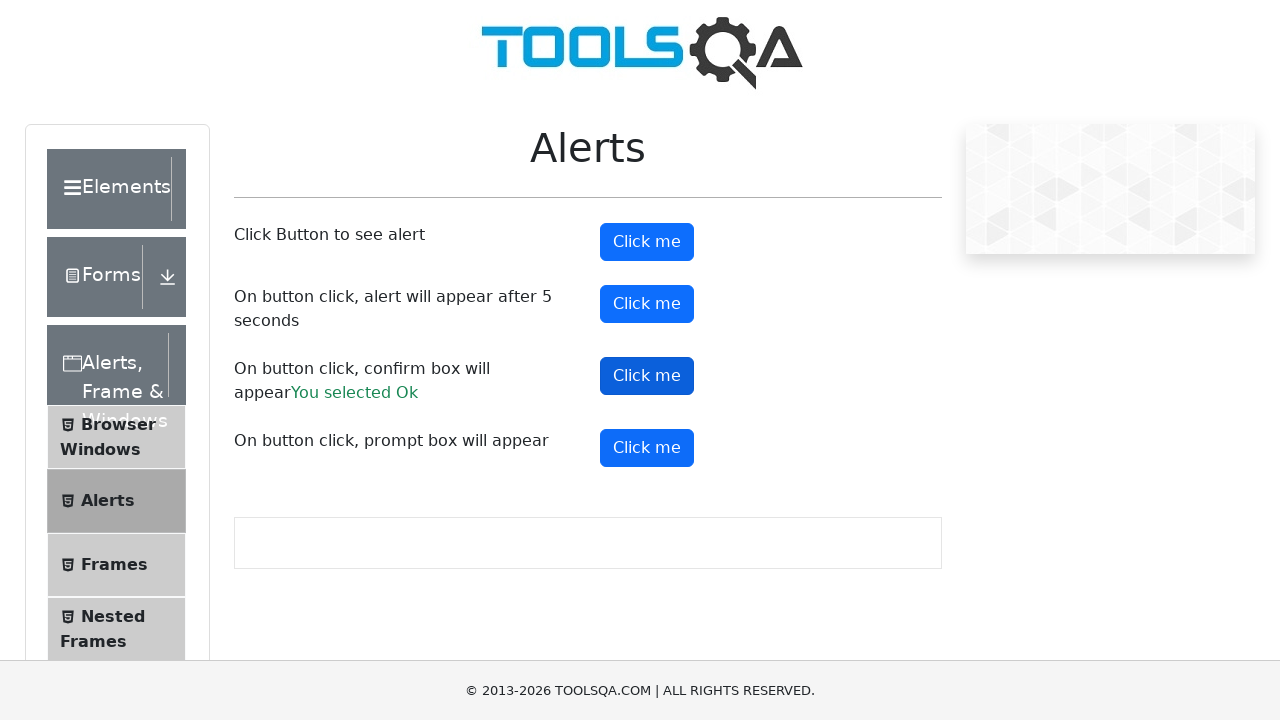

Waited for prompt alert to be handled with text input
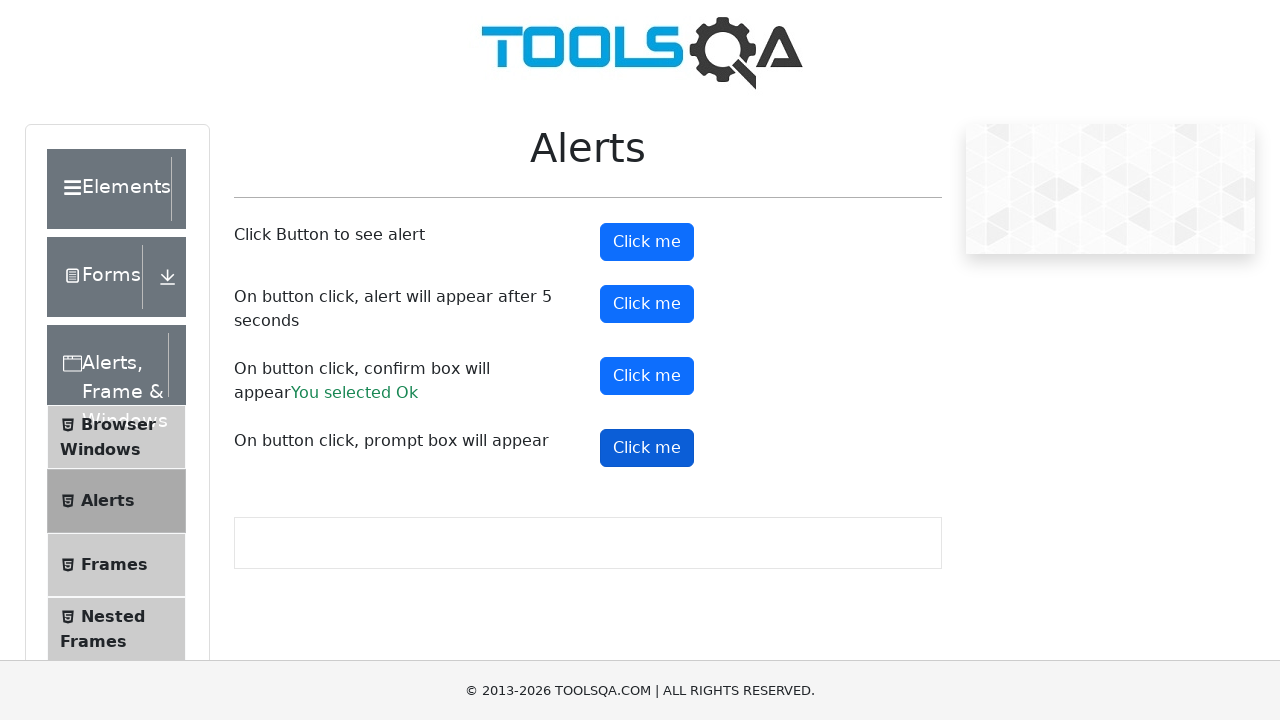

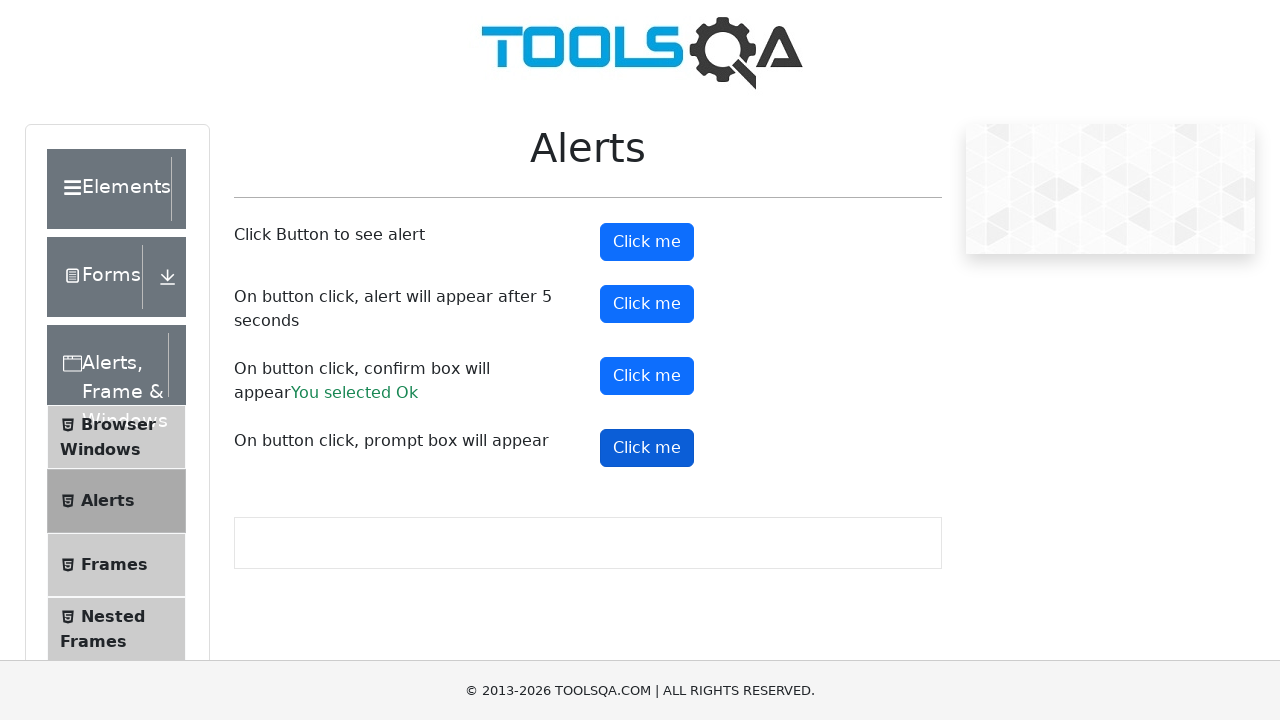